Tests invalid multiplication with non-numeric input

Starting URL: https://testsheepnz.github.io/BasicCalculator.html

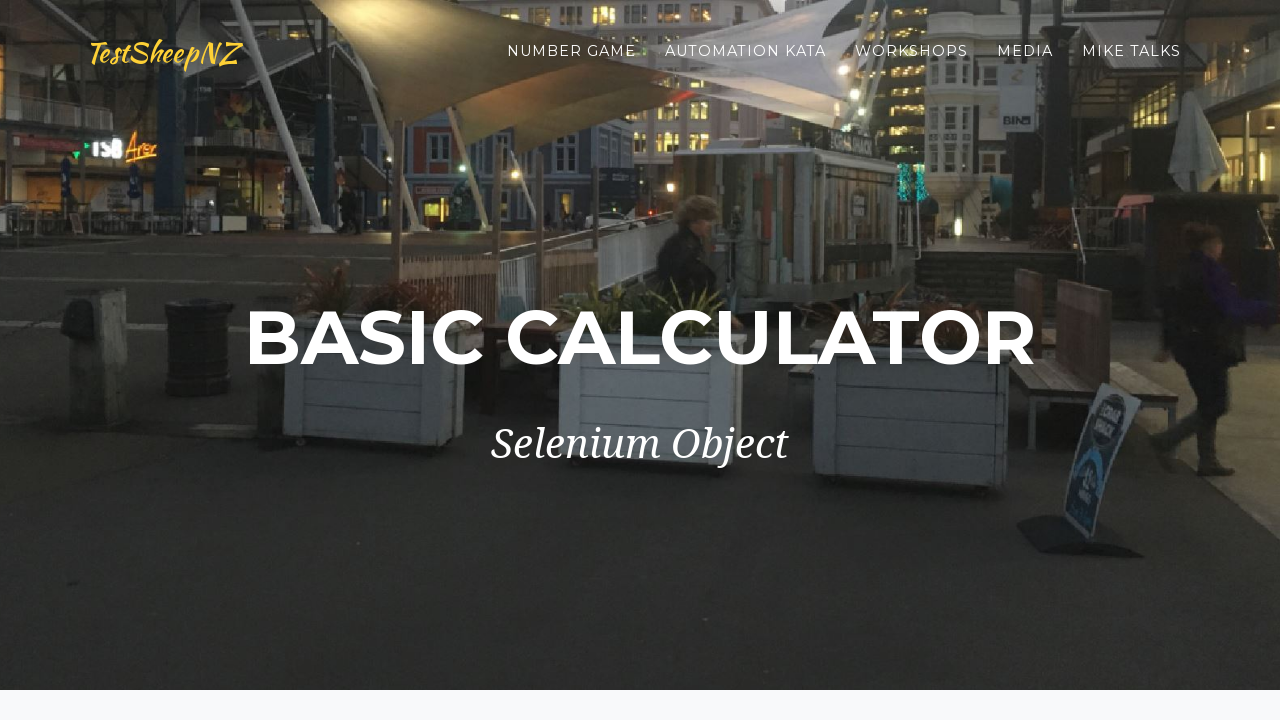

Filled first number field with invalid input 'c' on #number1Field
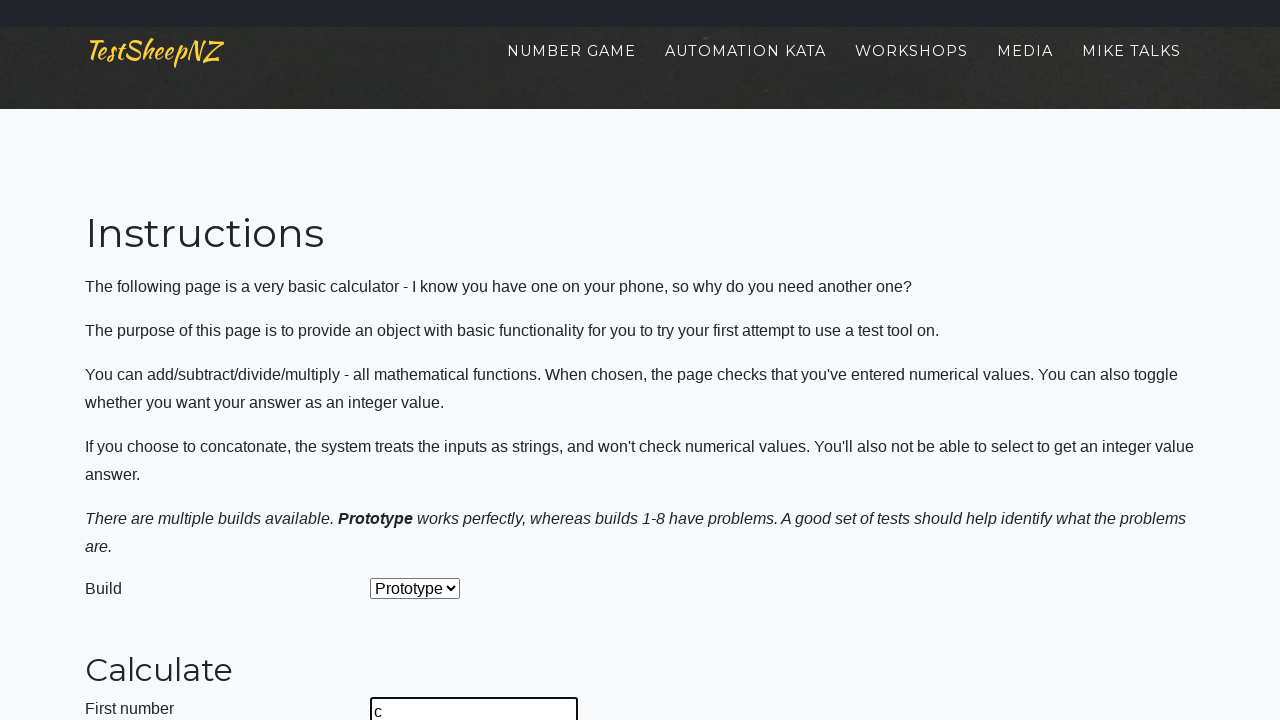

Filled second number field with '5' on #number2Field
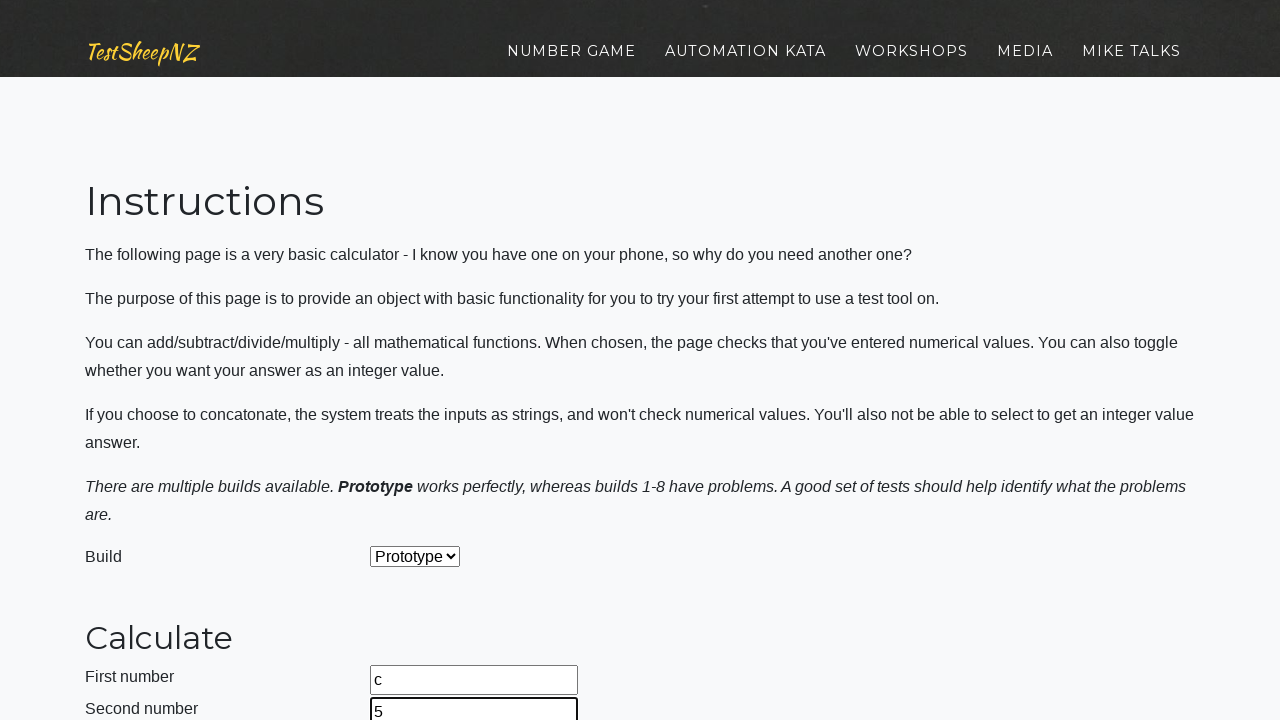

Selected 'Multiply' operation from dropdown on #selectOperationDropdown
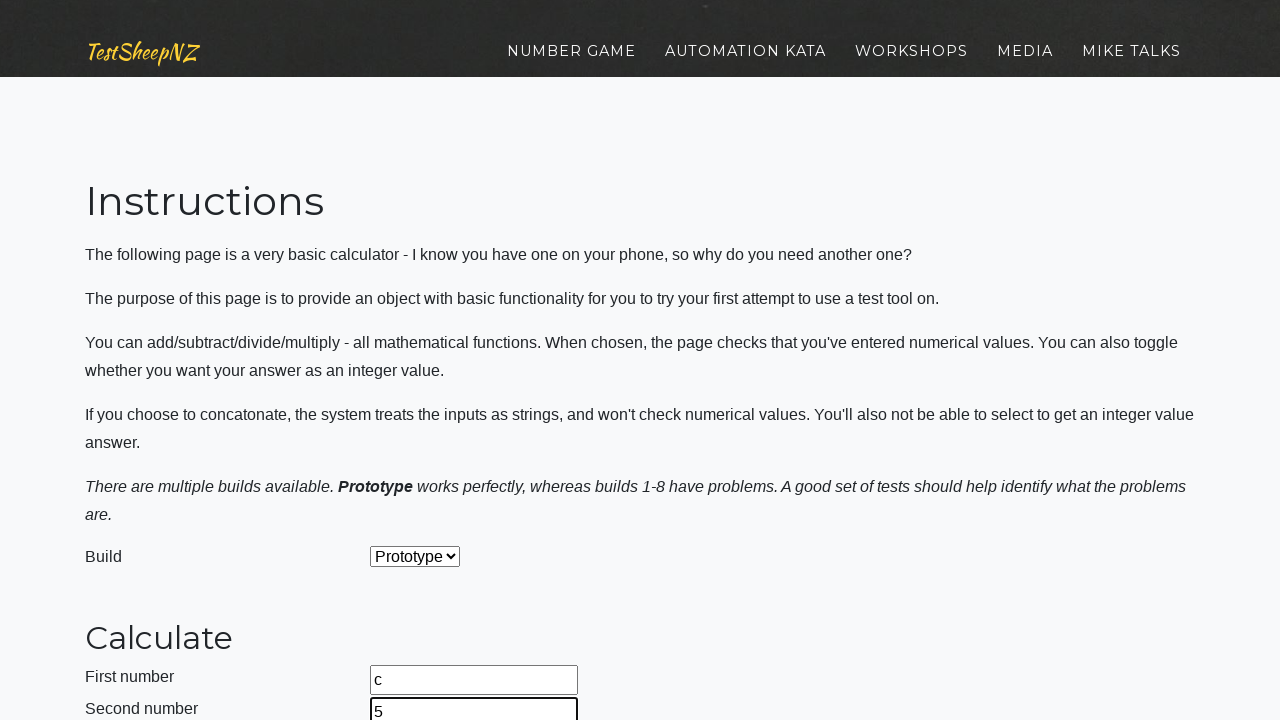

Clicked calculate button at (422, 361) on #calculateButton
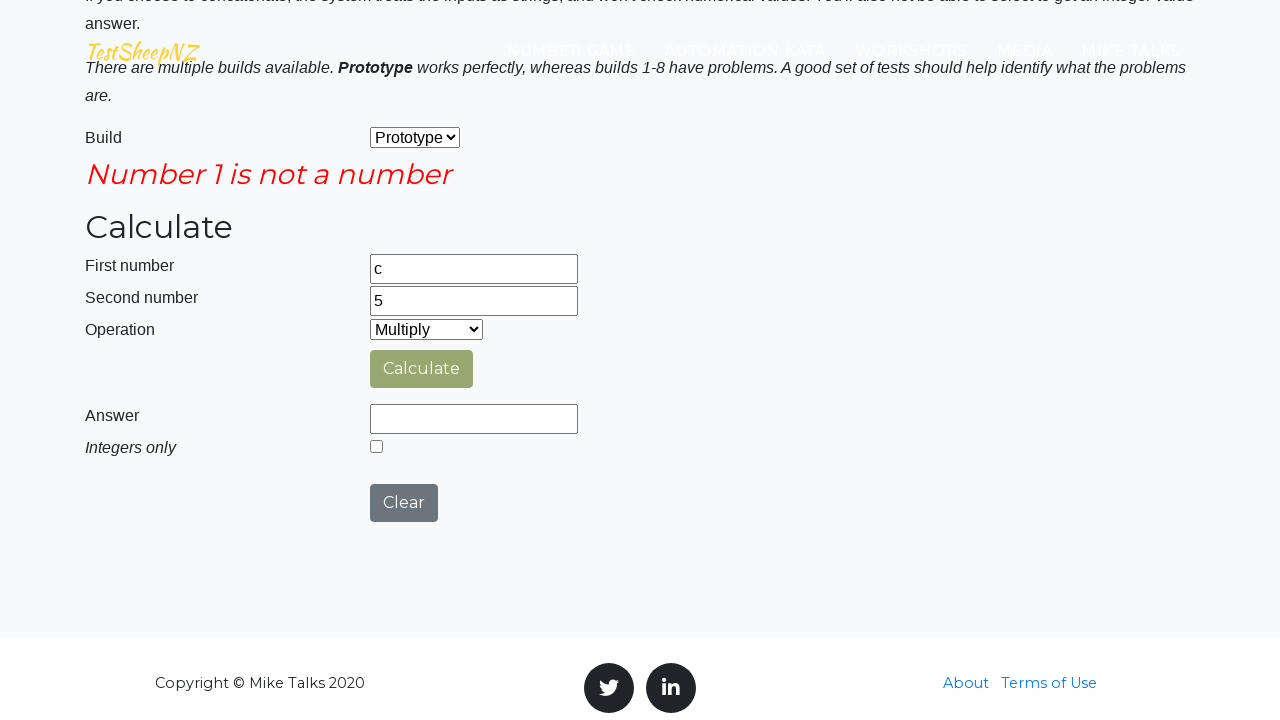

Waited 1000ms for result to appear
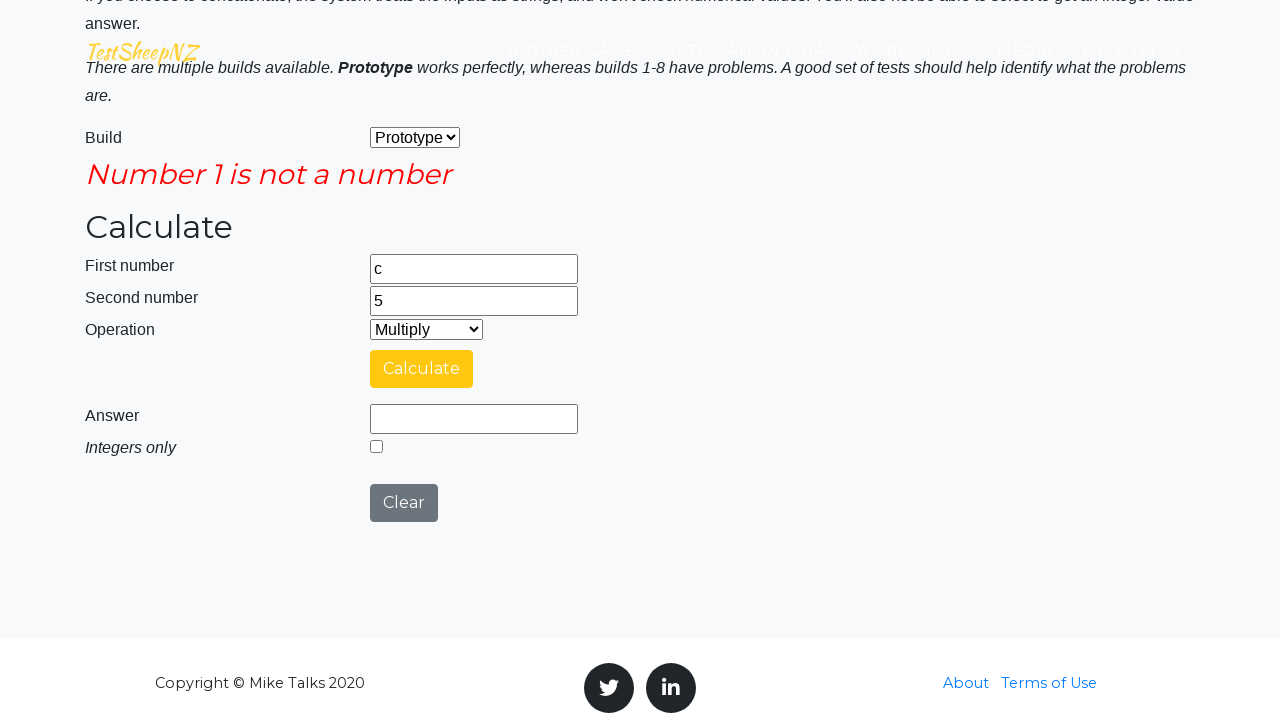

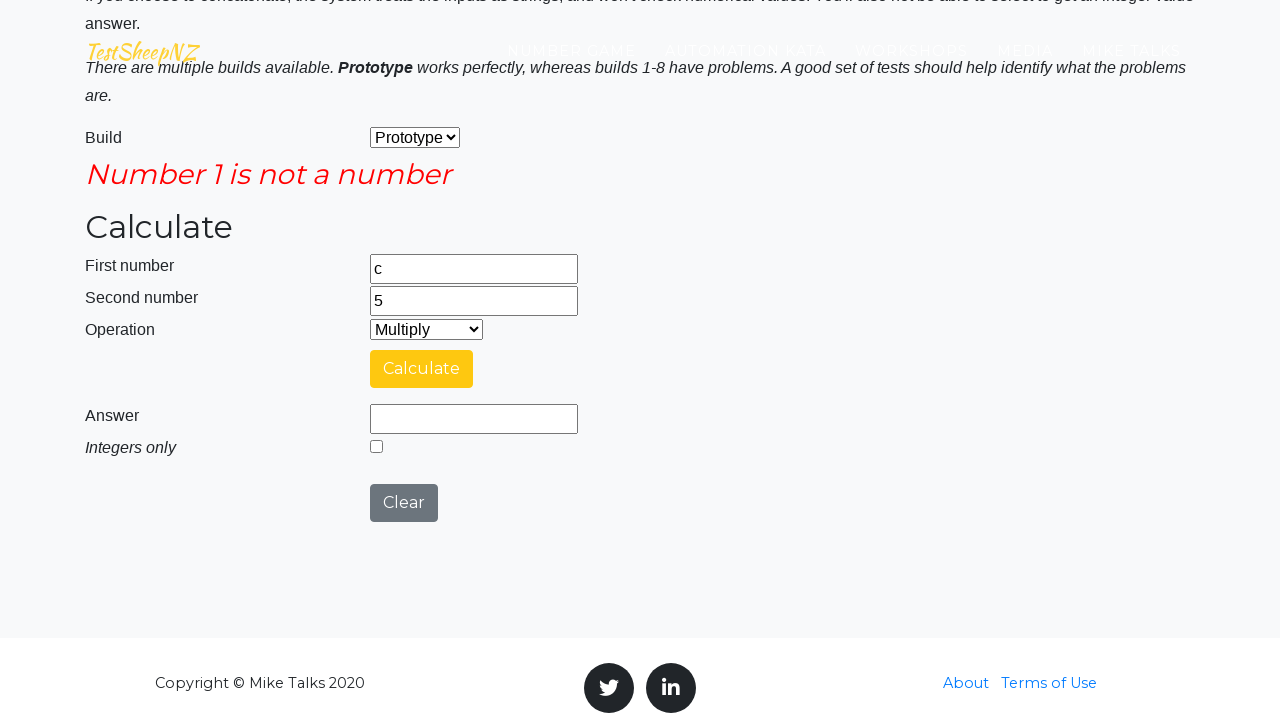